Tests opening a new tab, switching to it, and closing it

Starting URL: http://www.qaclickacademy.com/practice.php

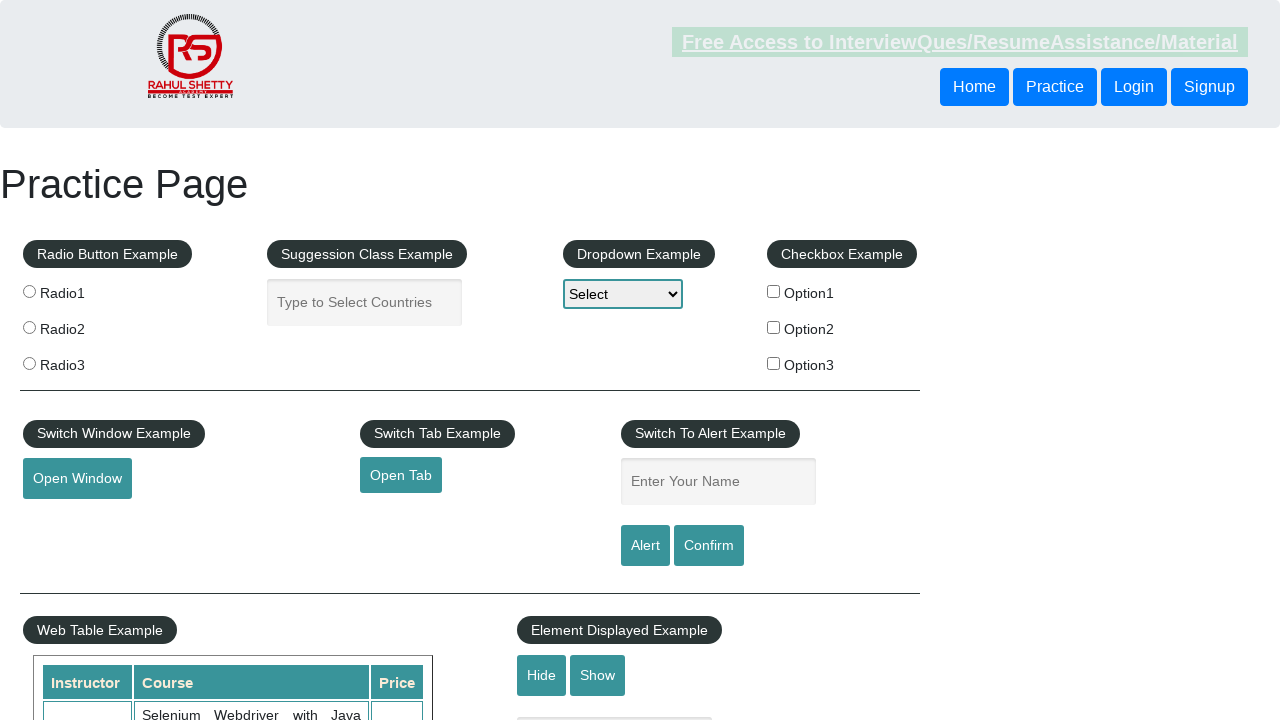

Clicked button to open new tab at (401, 475) on #opentab
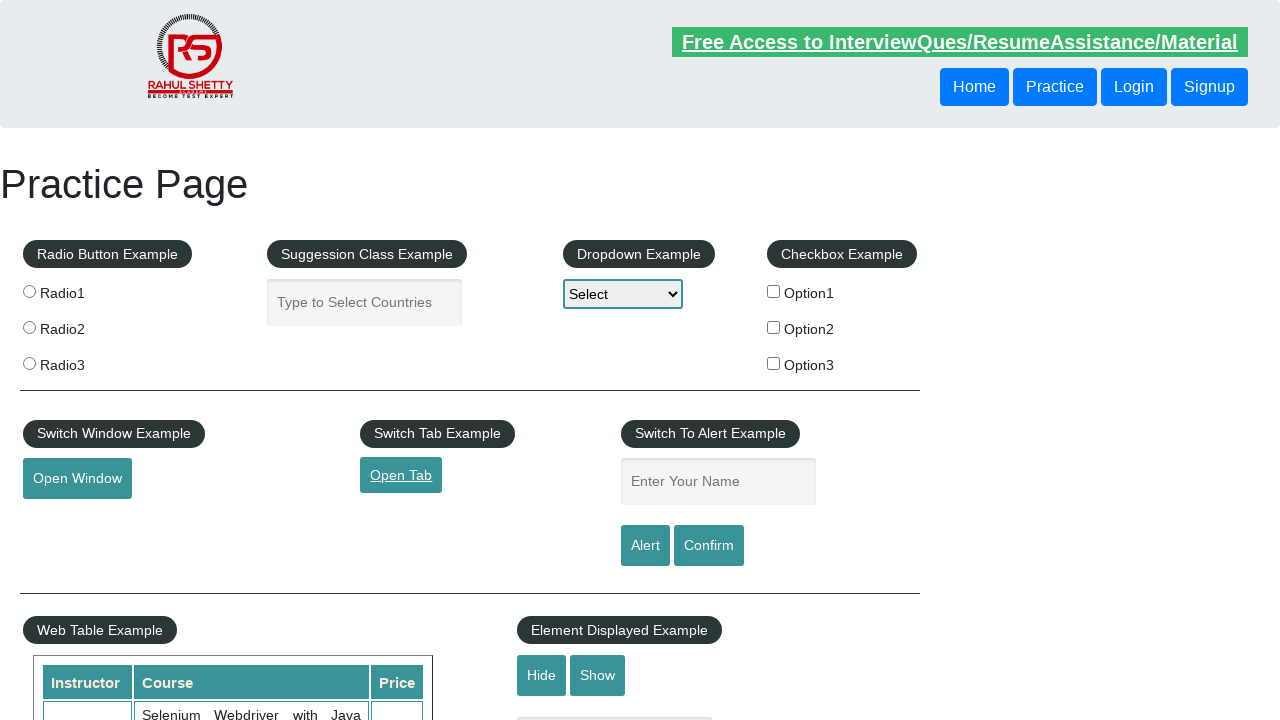

New tab opened and switched to it
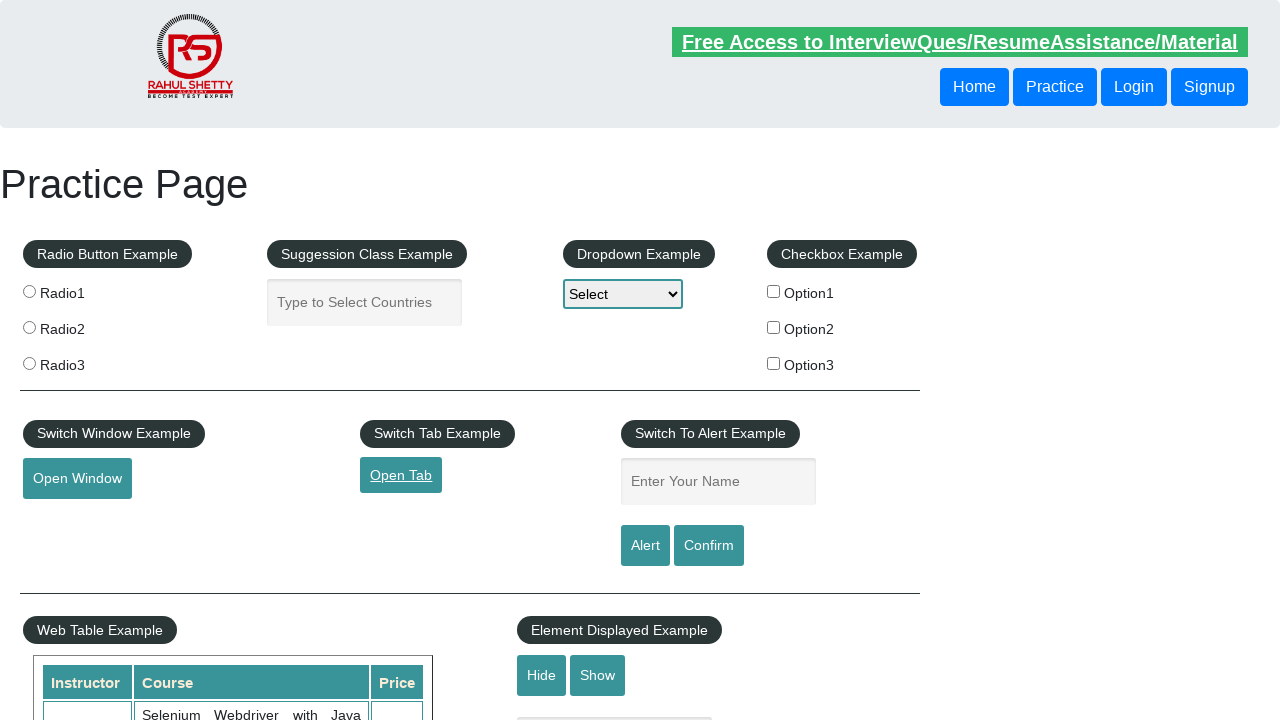

Closed the new tab
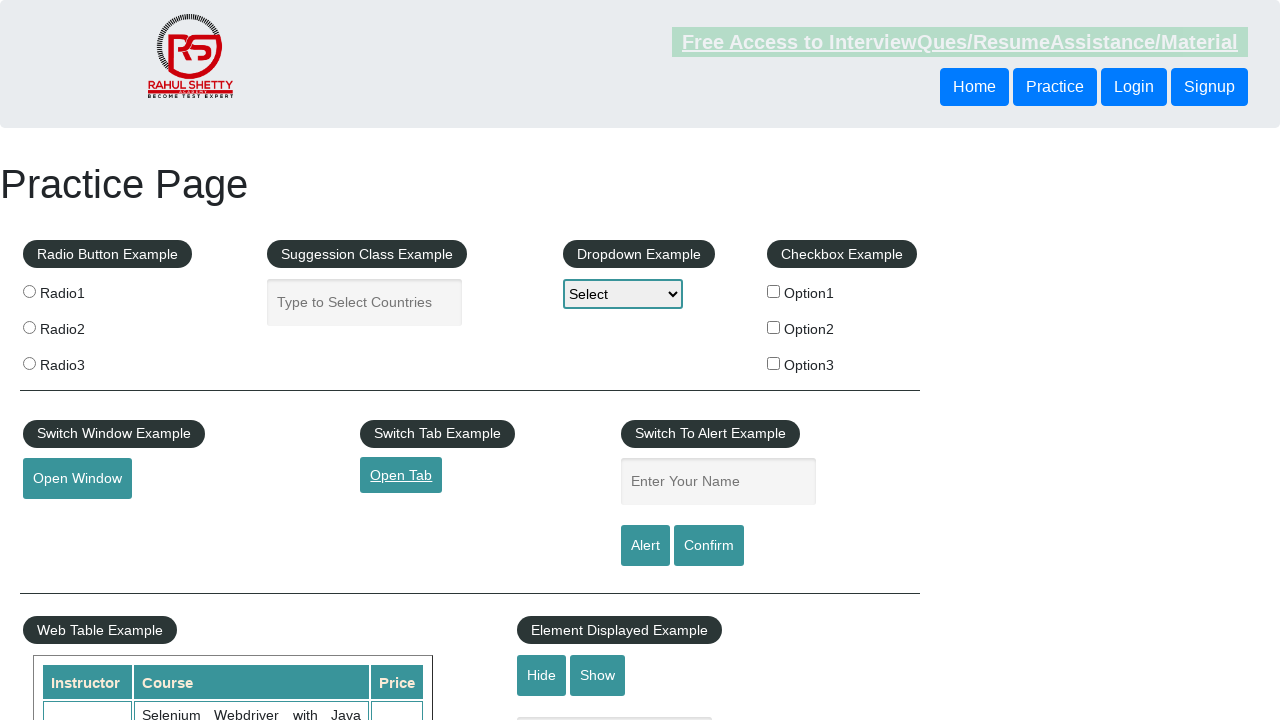

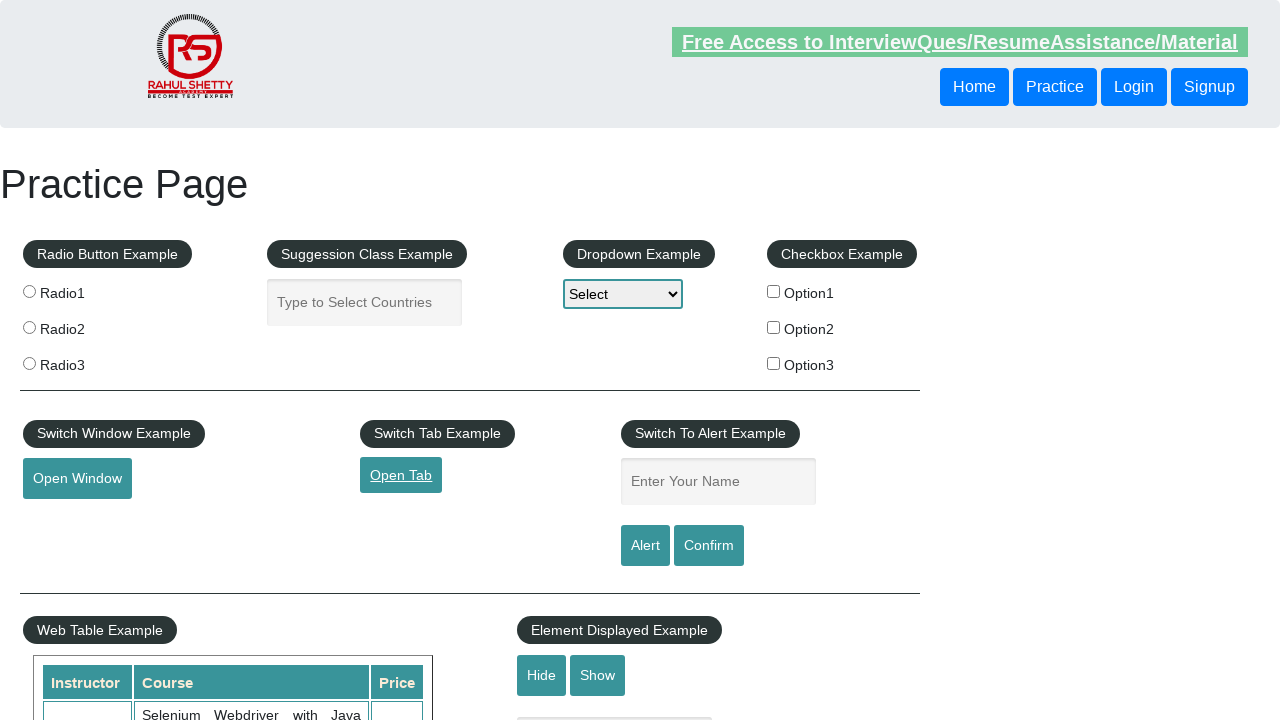